Tests handling of a simple alert by clicking a button that triggers an alert and then accepting it

Starting URL: https://demo.automationtesting.in/Alerts.html

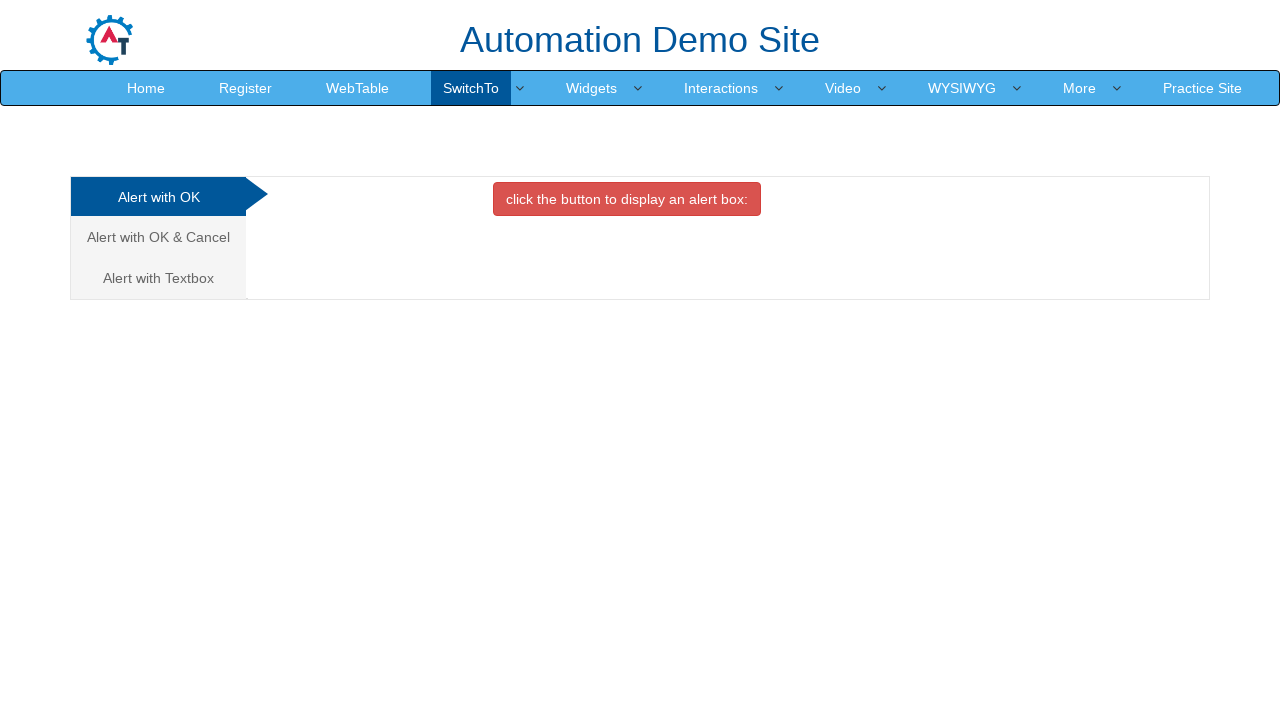

Clicked on 'Alert with OK' tab at (158, 197) on xpath=//a[text()='Alert with OK ']
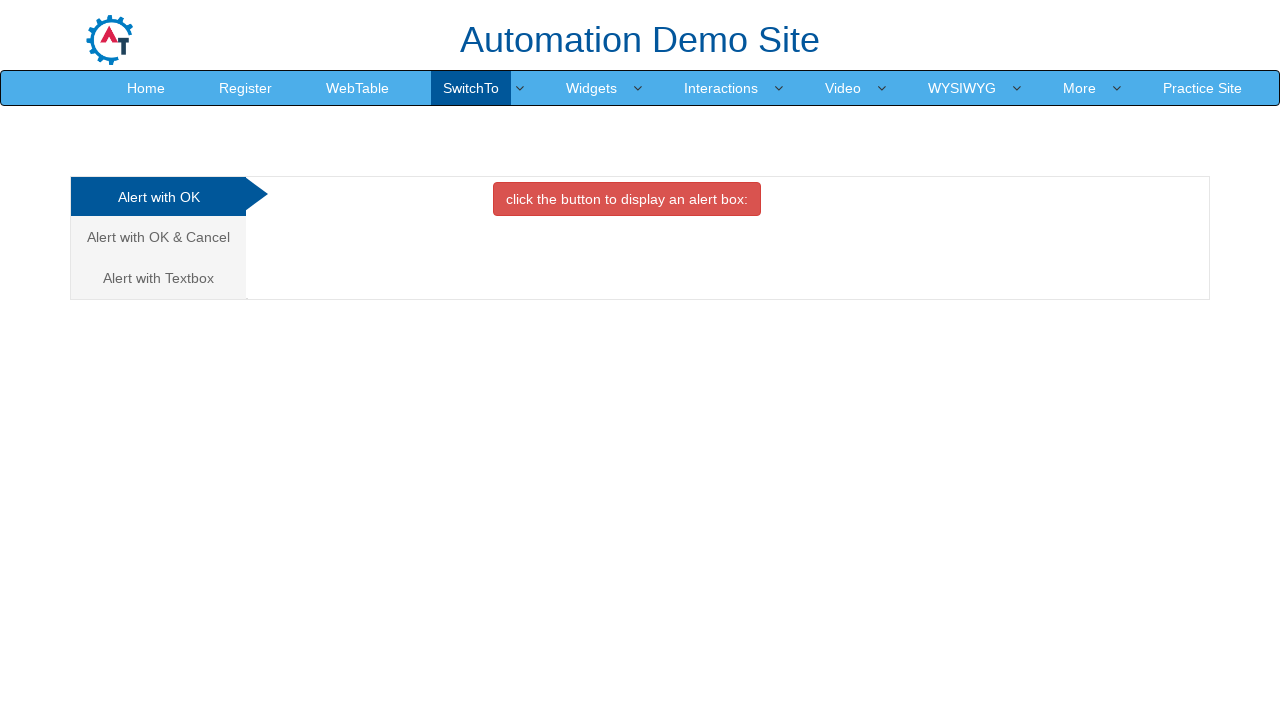

Clicked the button to trigger the alert at (627, 199) on .btn.btn-danger
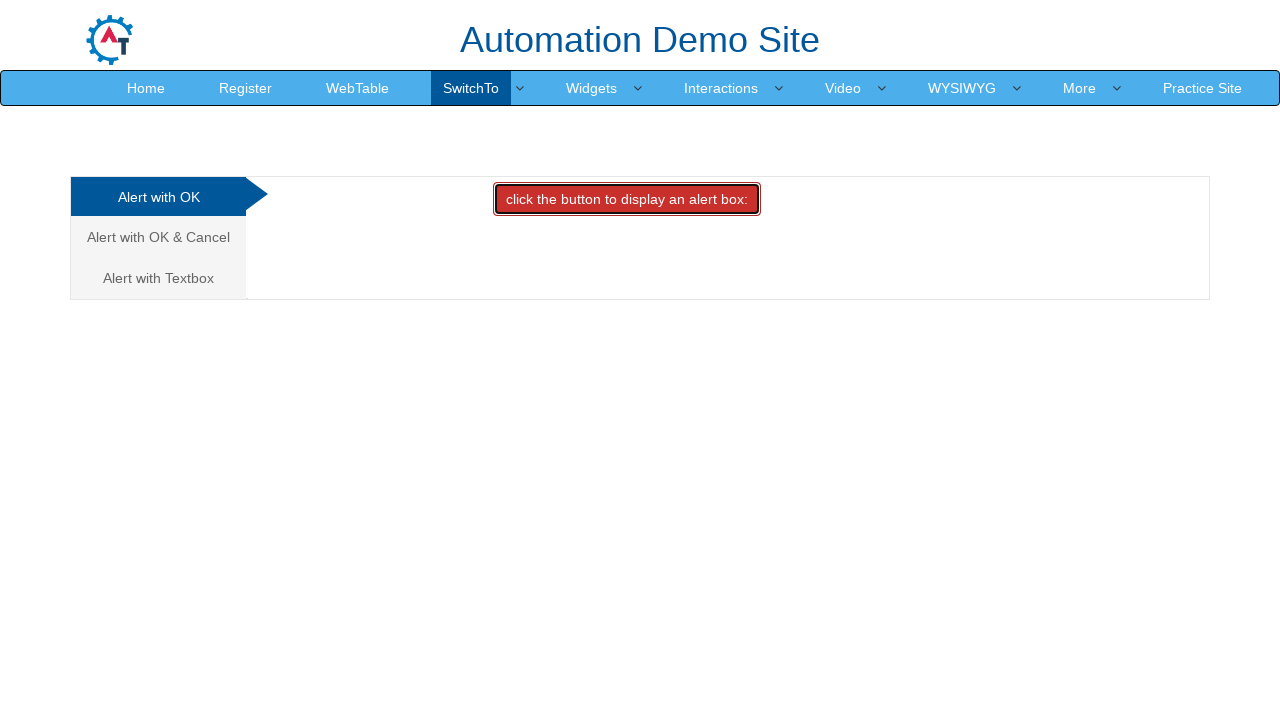

Set up dialog handler to accept alerts
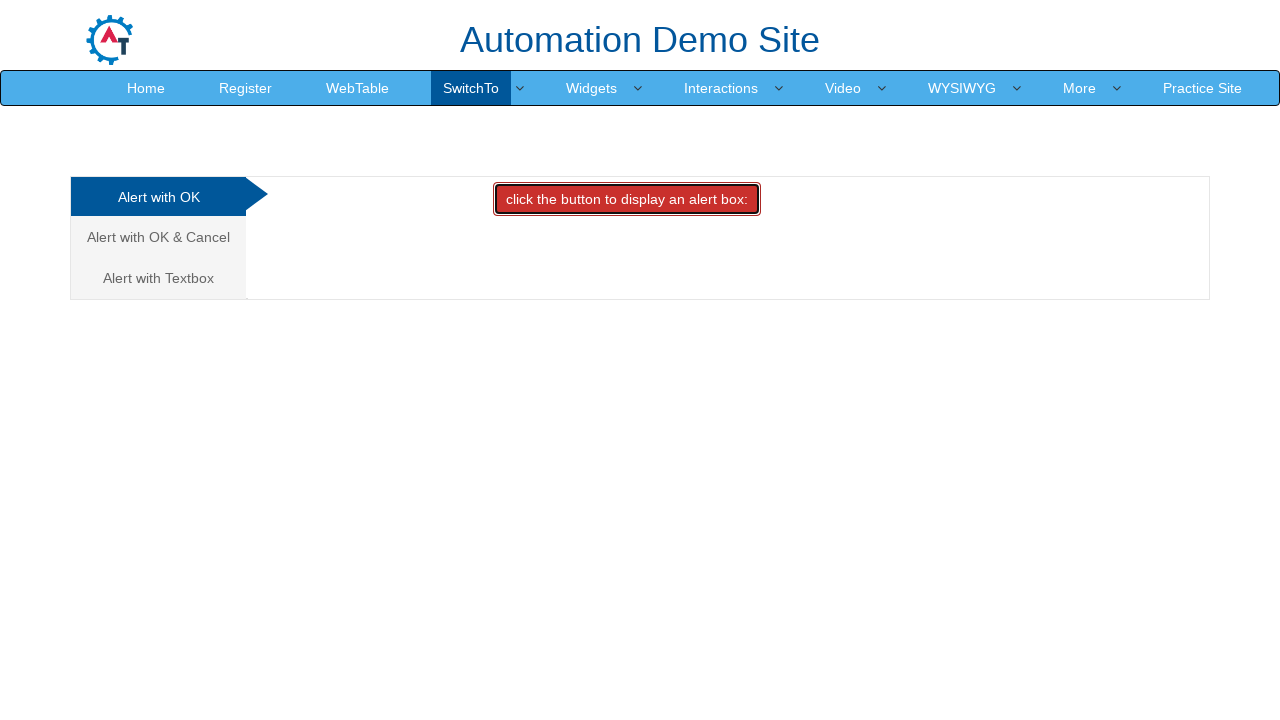

Clicked the button to trigger alert and accepted it at (627, 199) on .btn.btn-danger
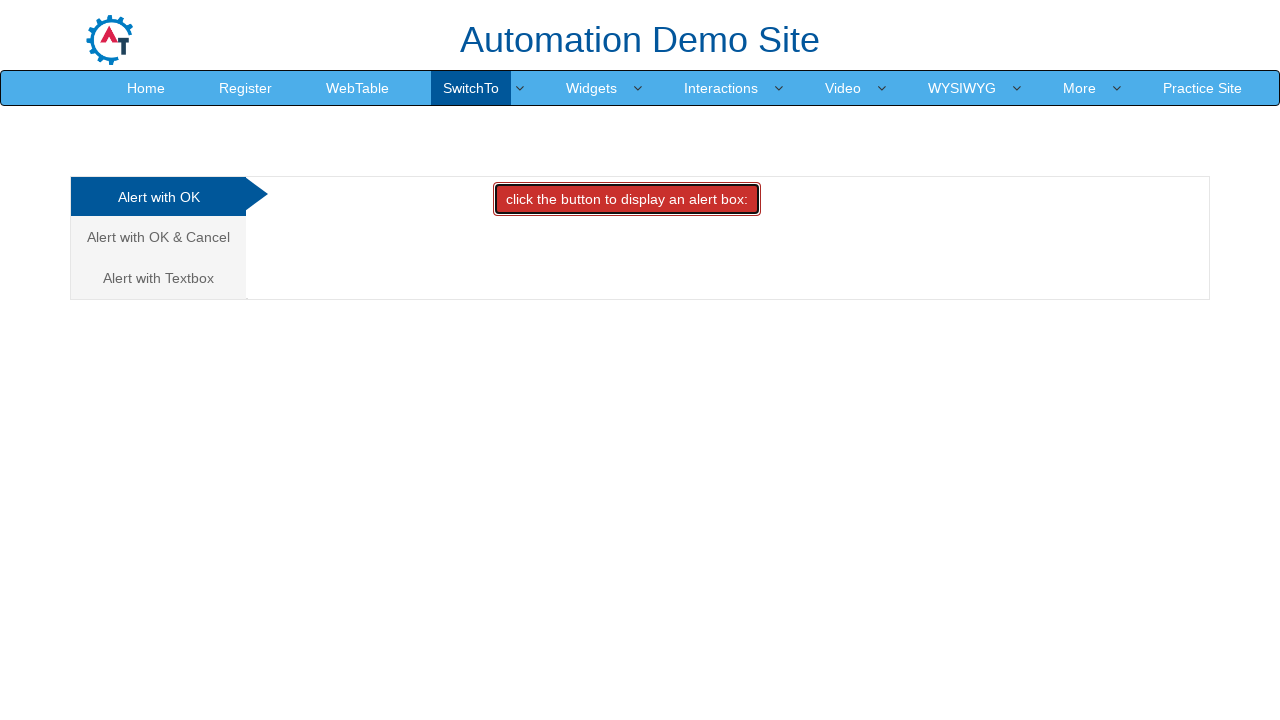

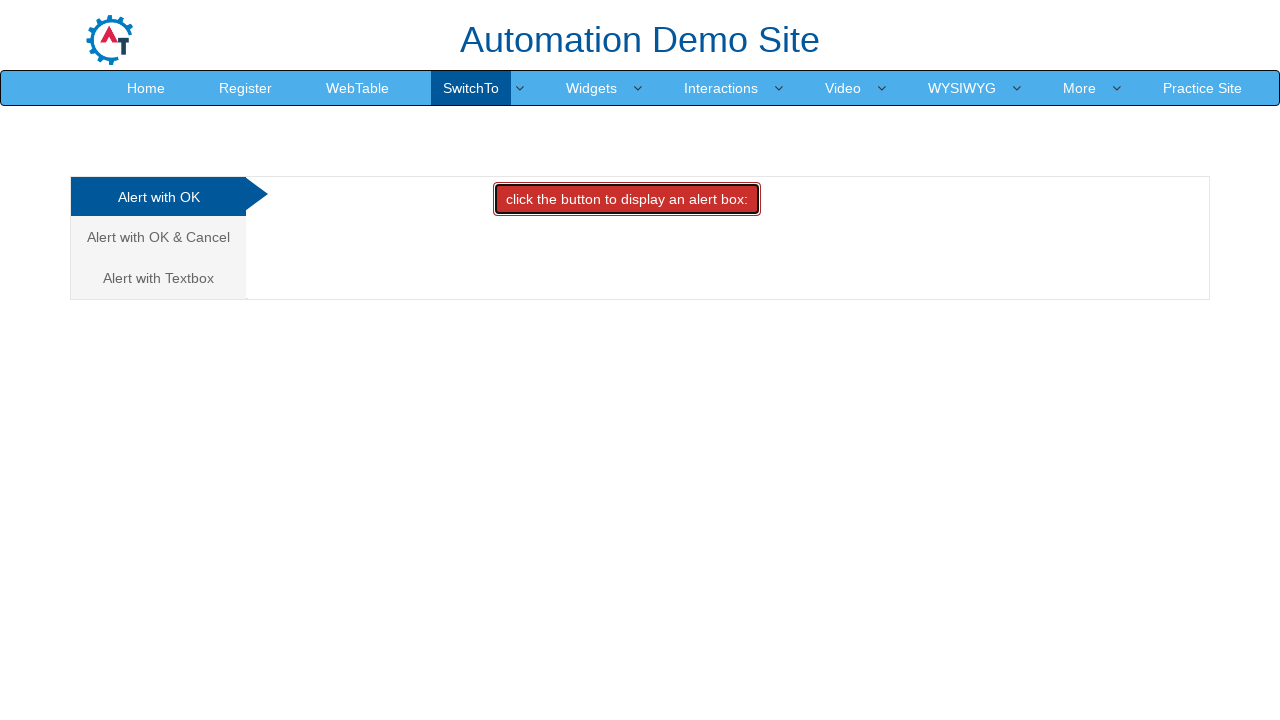